Tests dynamic loading with explicit wait for visibility of "Hello World!" text after clicking start

Starting URL: http://the-internet.herokuapp.com/dynamic_loading/2

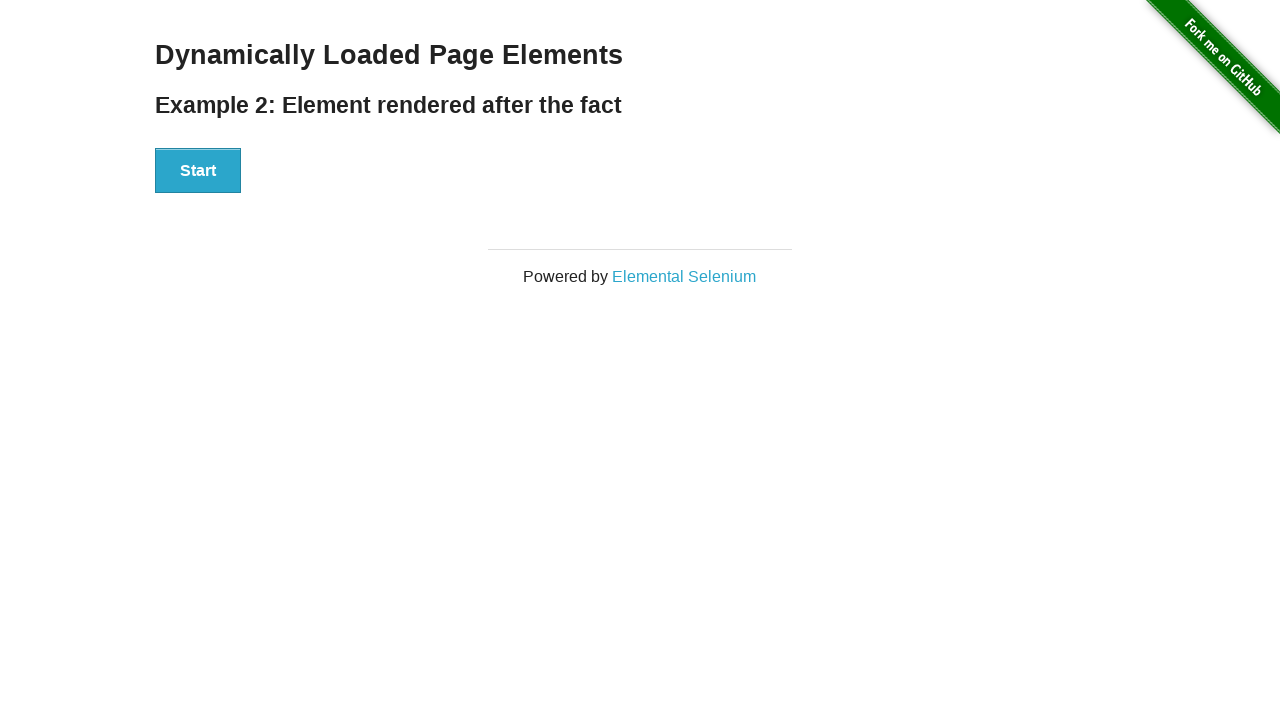

Start button is visible
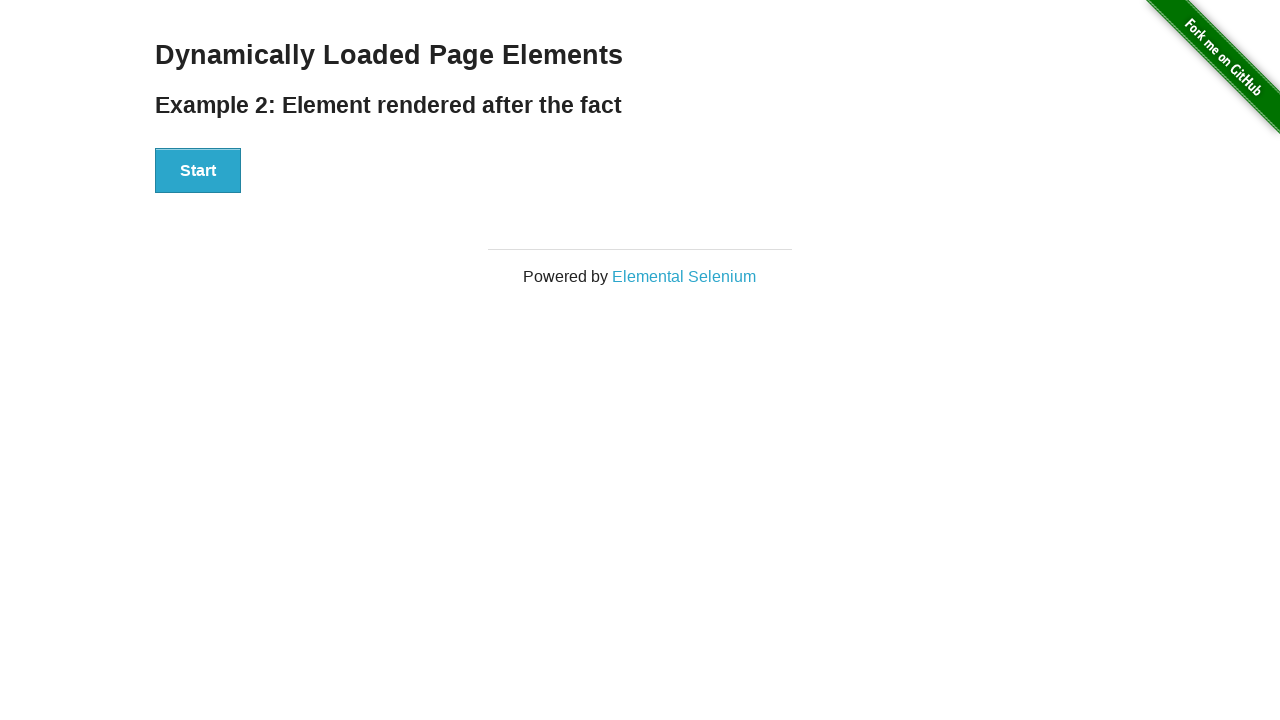

Clicked the start button to initiate dynamic loading at (198, 171) on xpath=//div[@id='start']/button
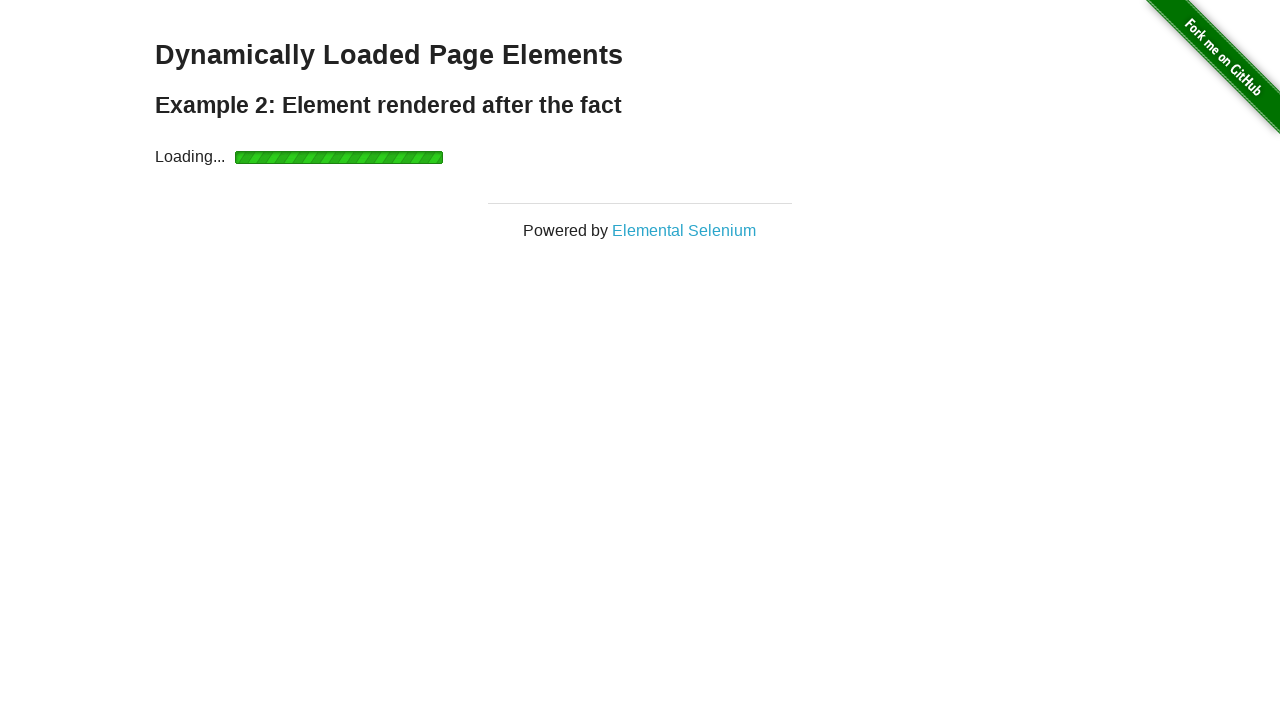

Hello World! text appeared after explicit wait for visibility
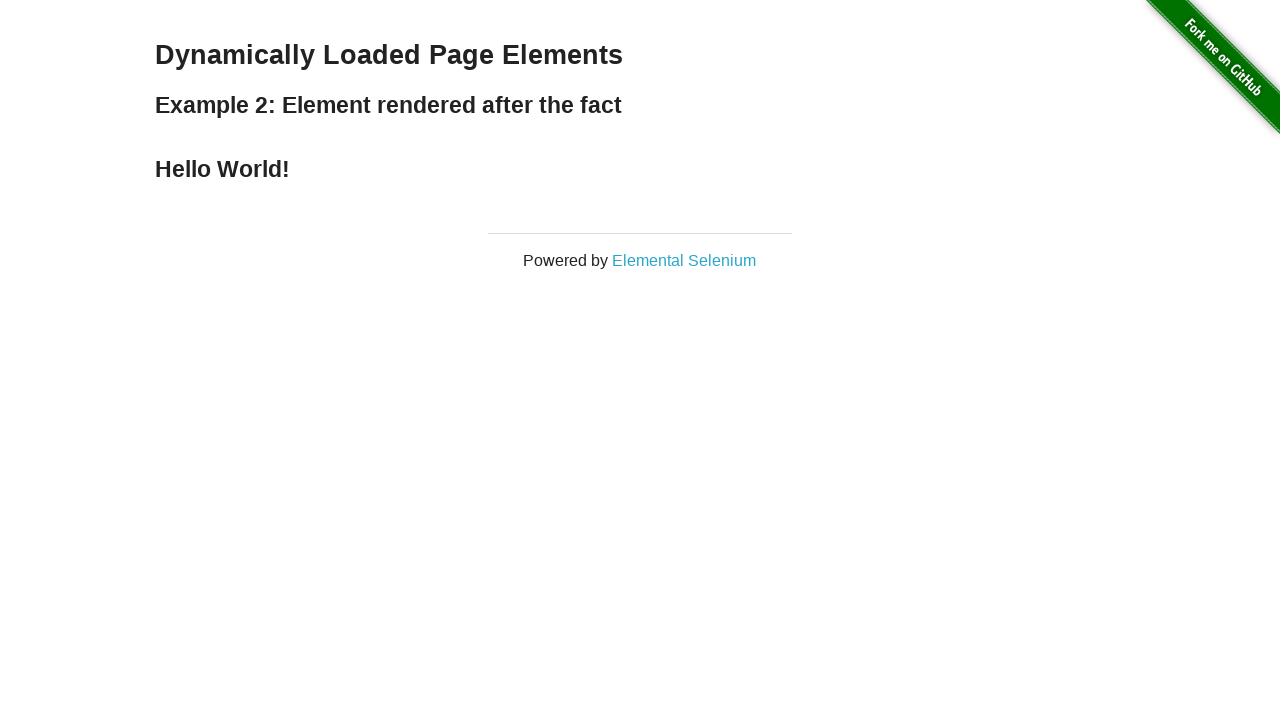

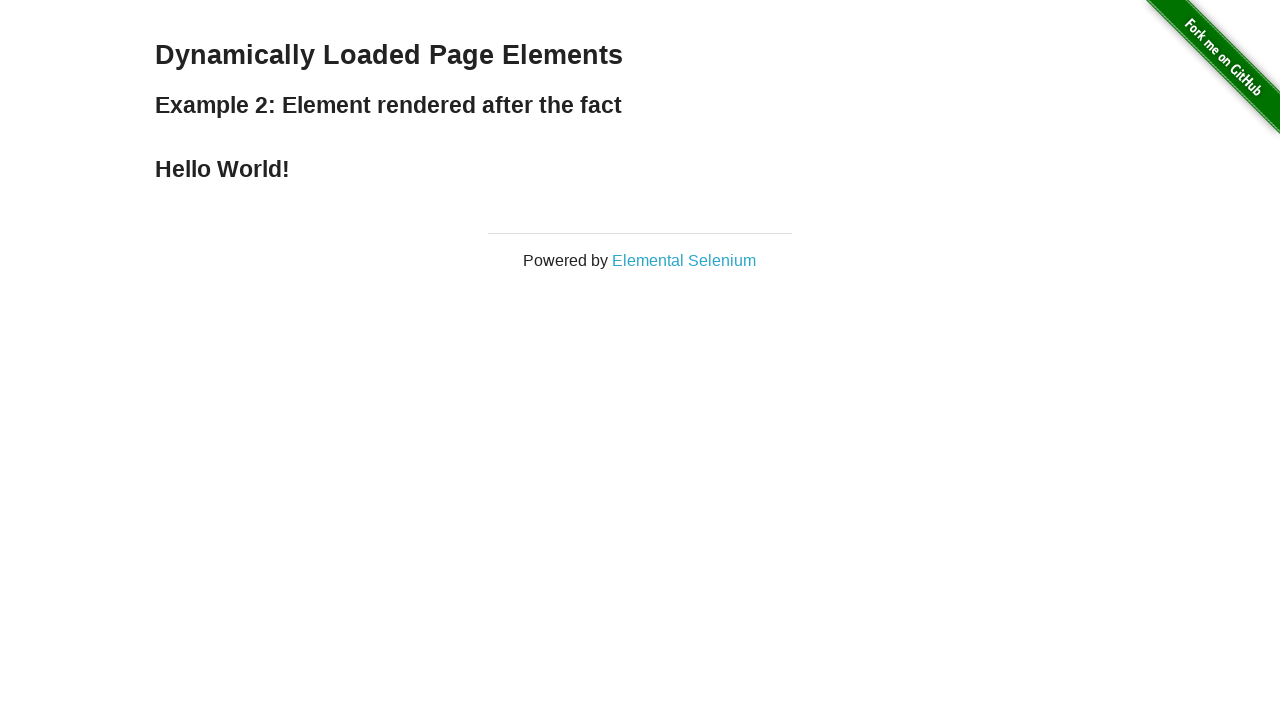